Tests the web calculator's addition functionality by entering two numbers and clicking the plus and equals buttons

Starting URL: http://web2.0calc.com/

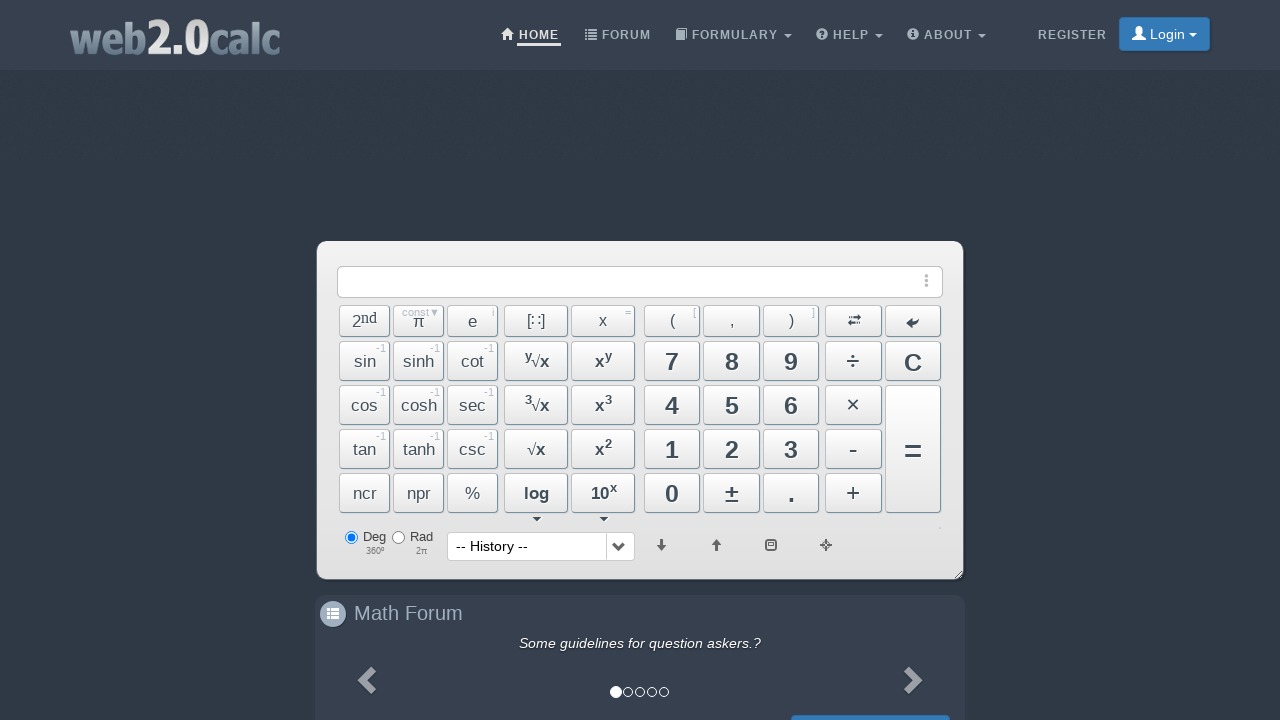

Clicked digit 7 at (672, 361) on xpath=//button[@id='Btn7']
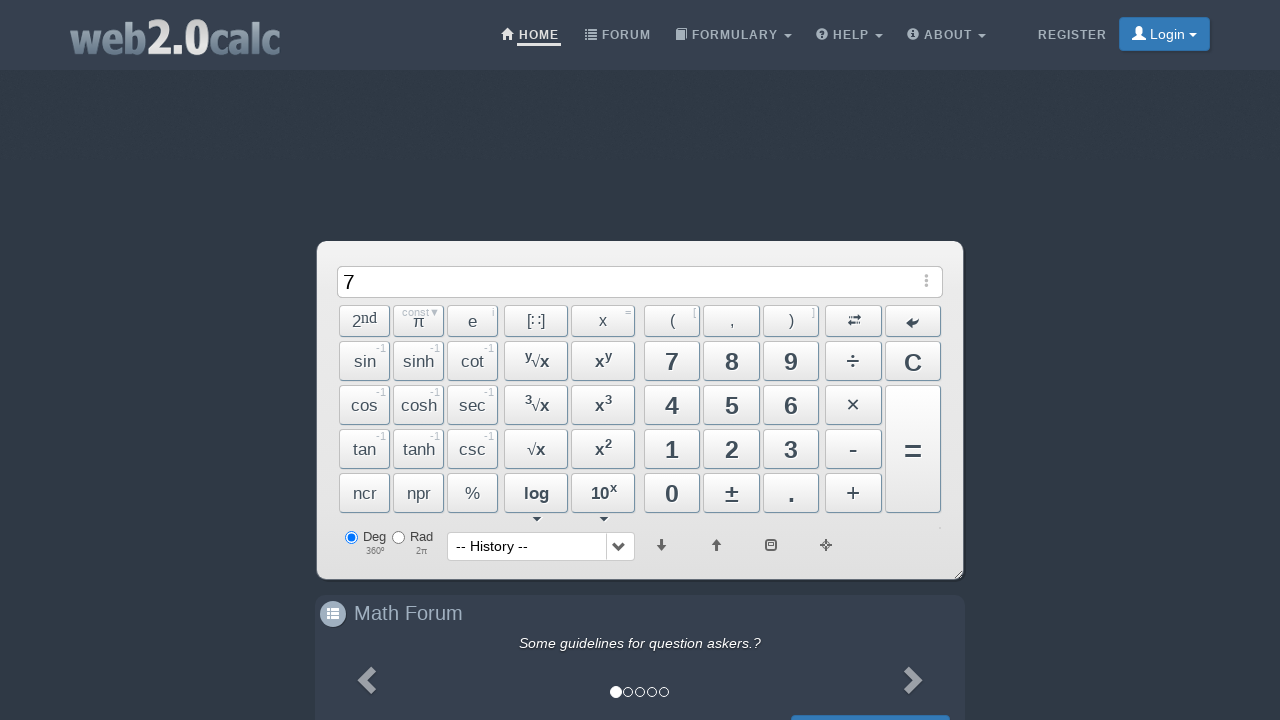

Clicked decimal point button at (791, 493) on xpath=//button[@id='BtnDot']
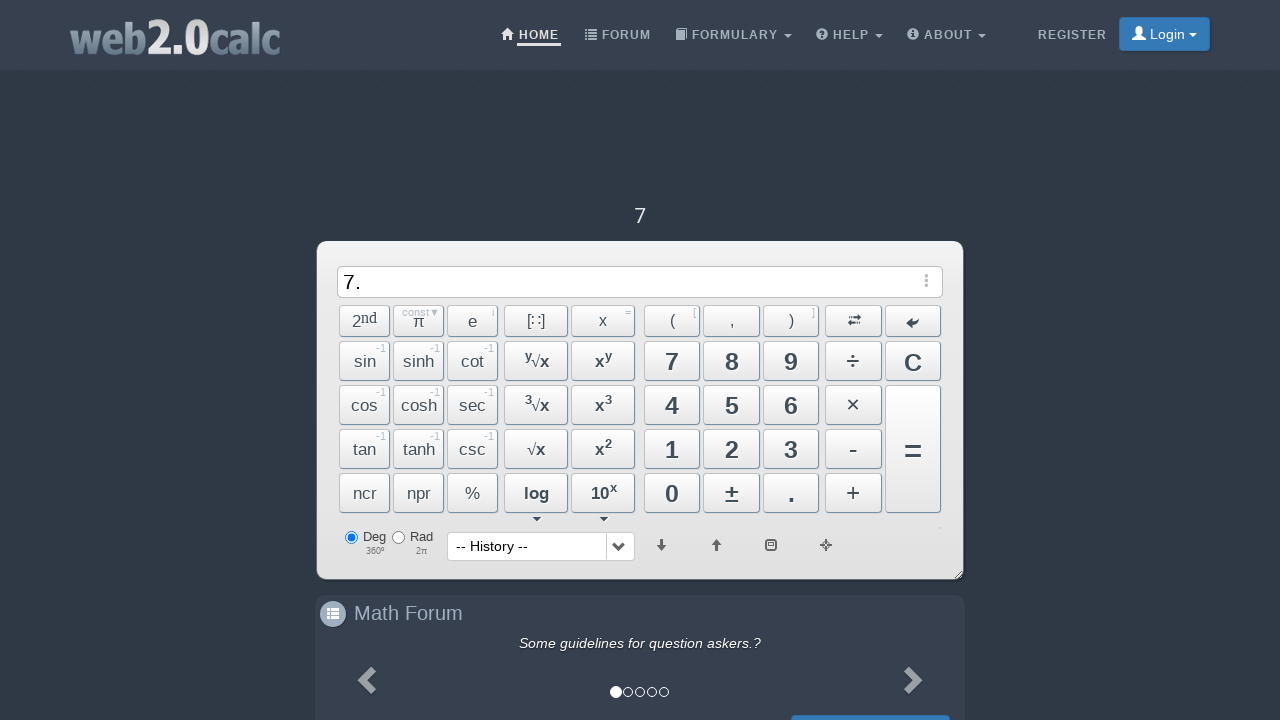

Clicked digit 5 to complete first number 7.5 at (732, 405) on xpath=//button[@id='Btn5']
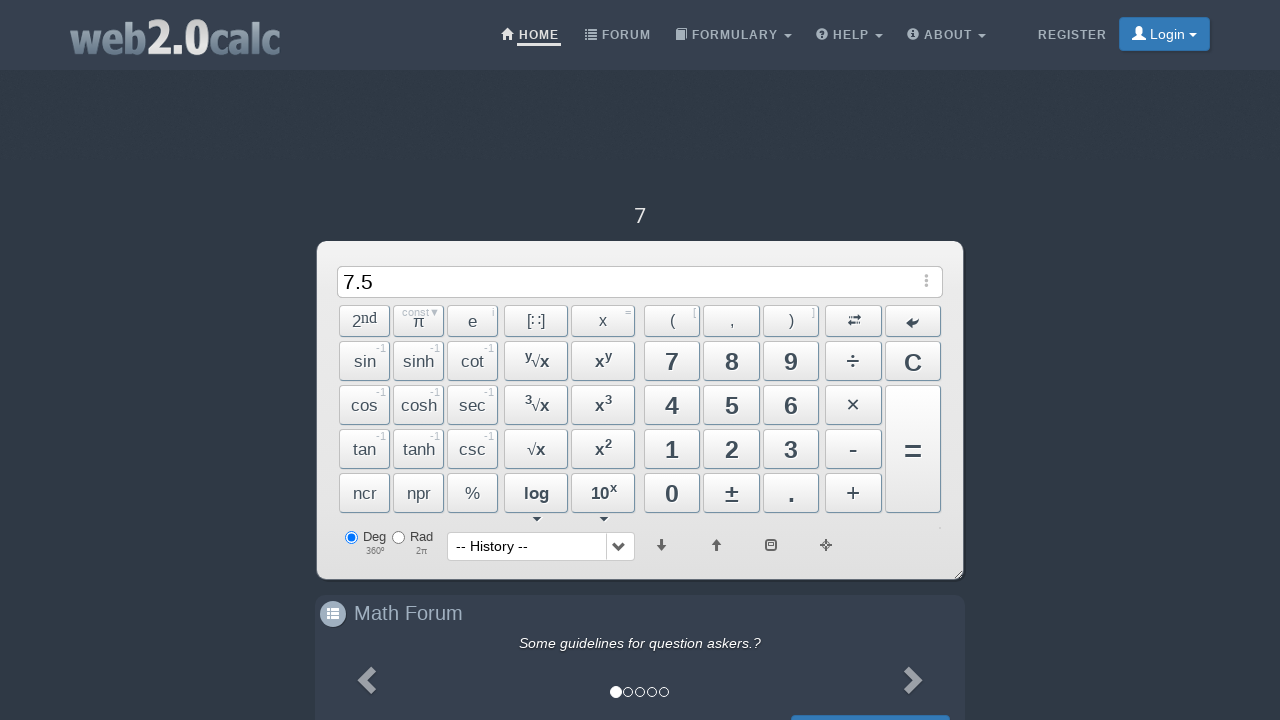

Clicked plus button to begin addition at (853, 493) on xpath=//button[@id='BtnPlus']
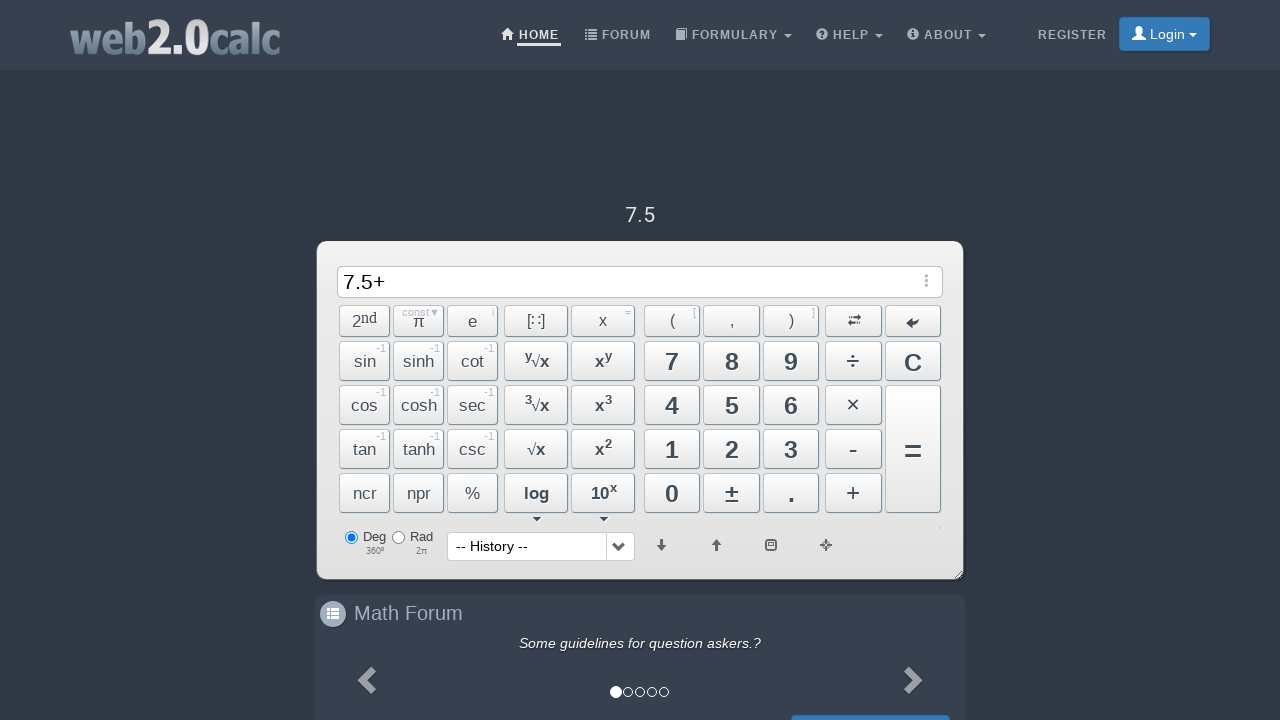

Clicked digit 3 at (791, 449) on xpath=//button[@id='Btn3']
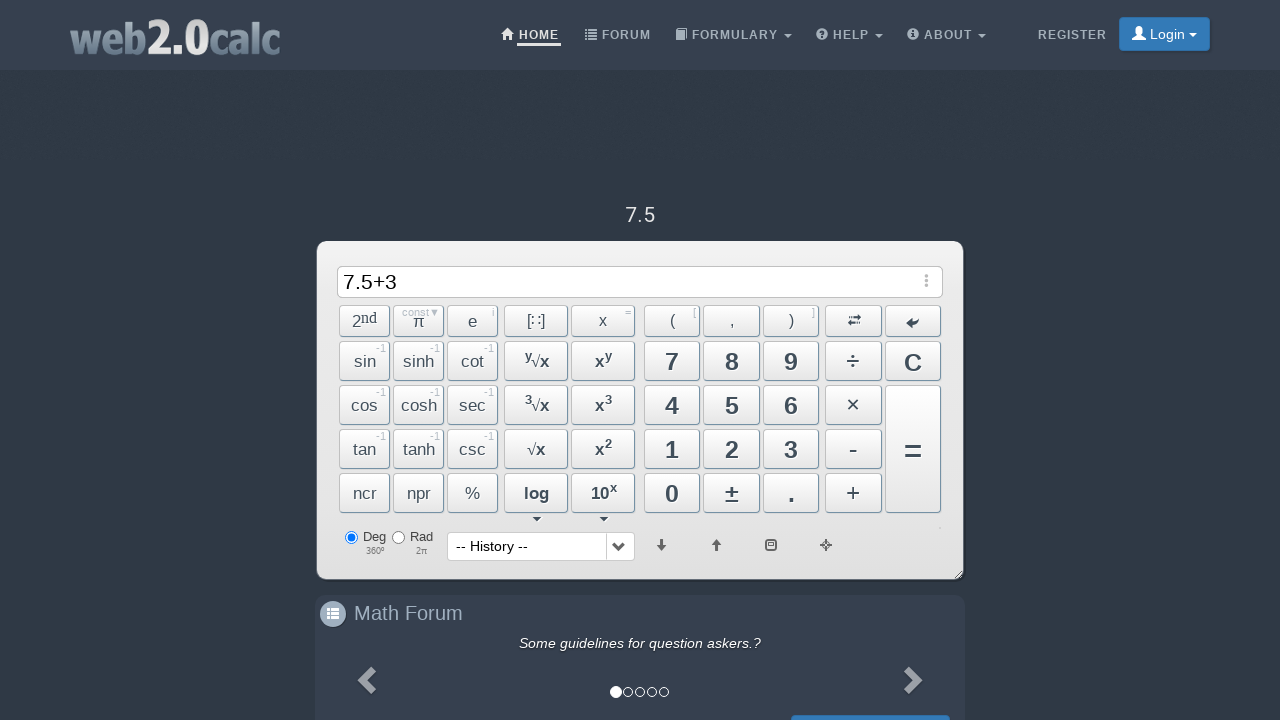

Clicked decimal point button at (791, 493) on xpath=//button[@id='BtnDot']
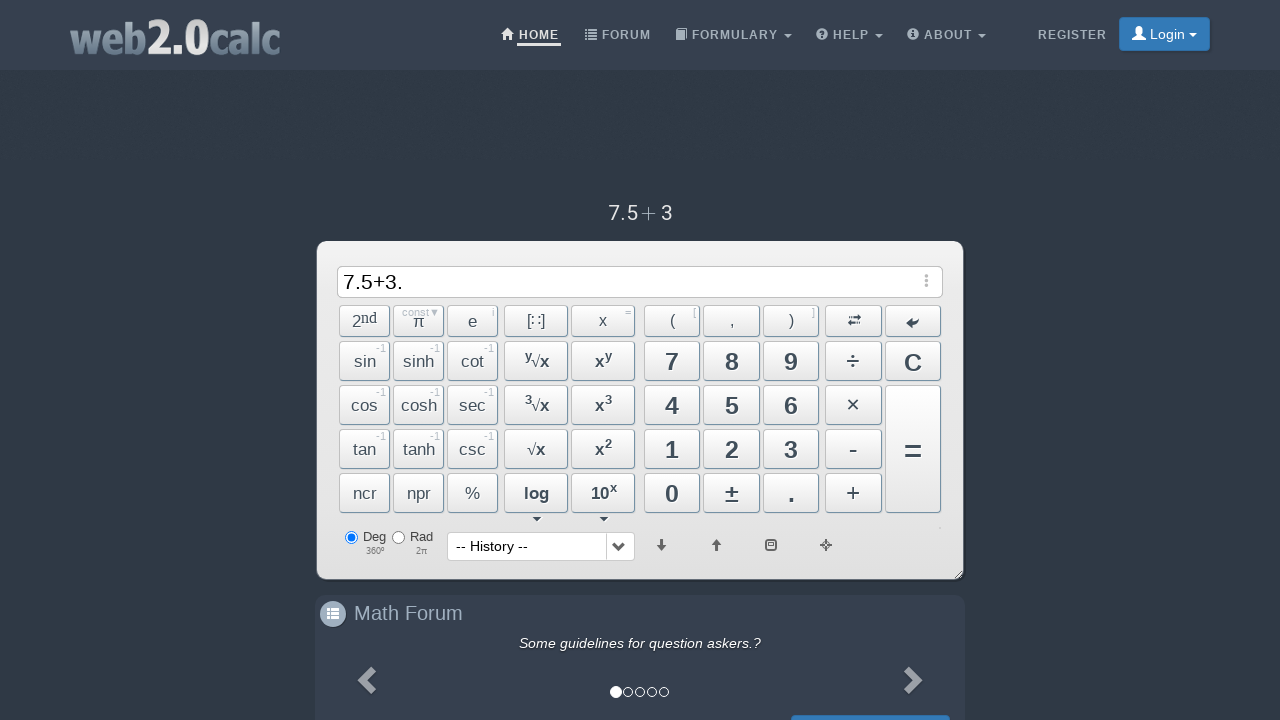

Clicked digit 2 to complete second number 3.2 at (732, 449) on xpath=//button[@id='Btn2']
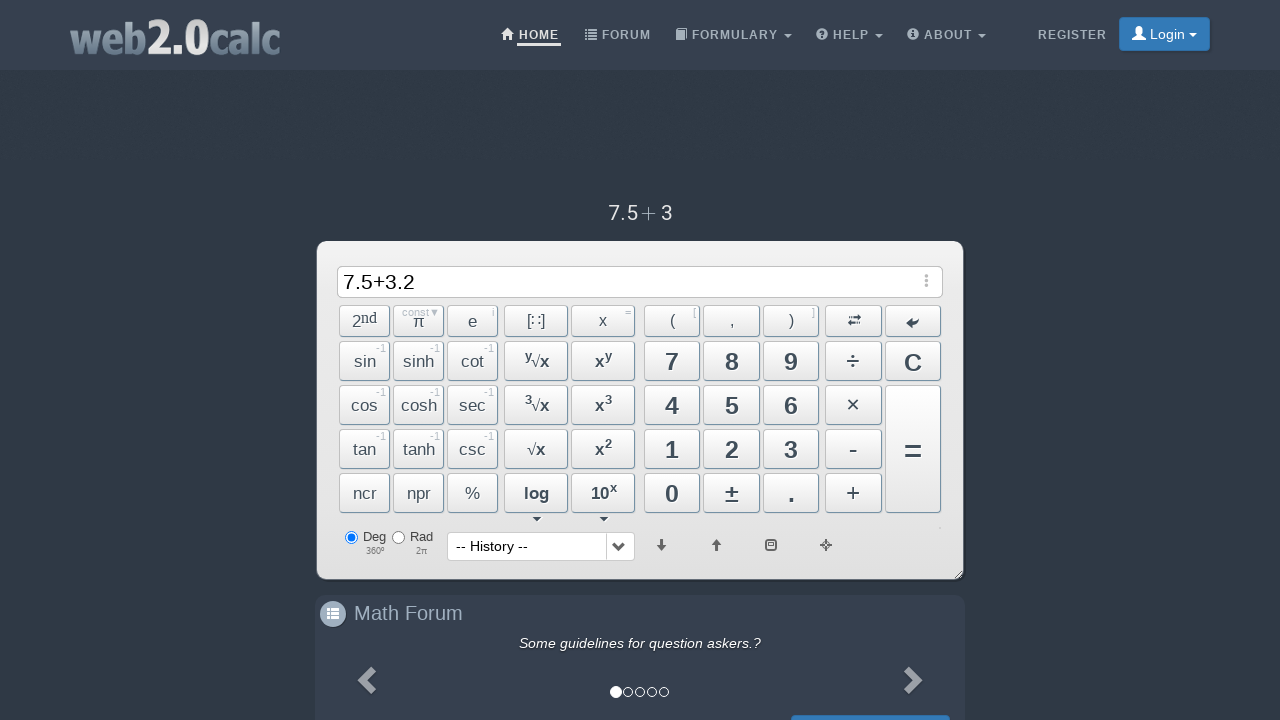

Clicked equals button to calculate result at (913, 449) on xpath=//button[@id='BtnCalc']
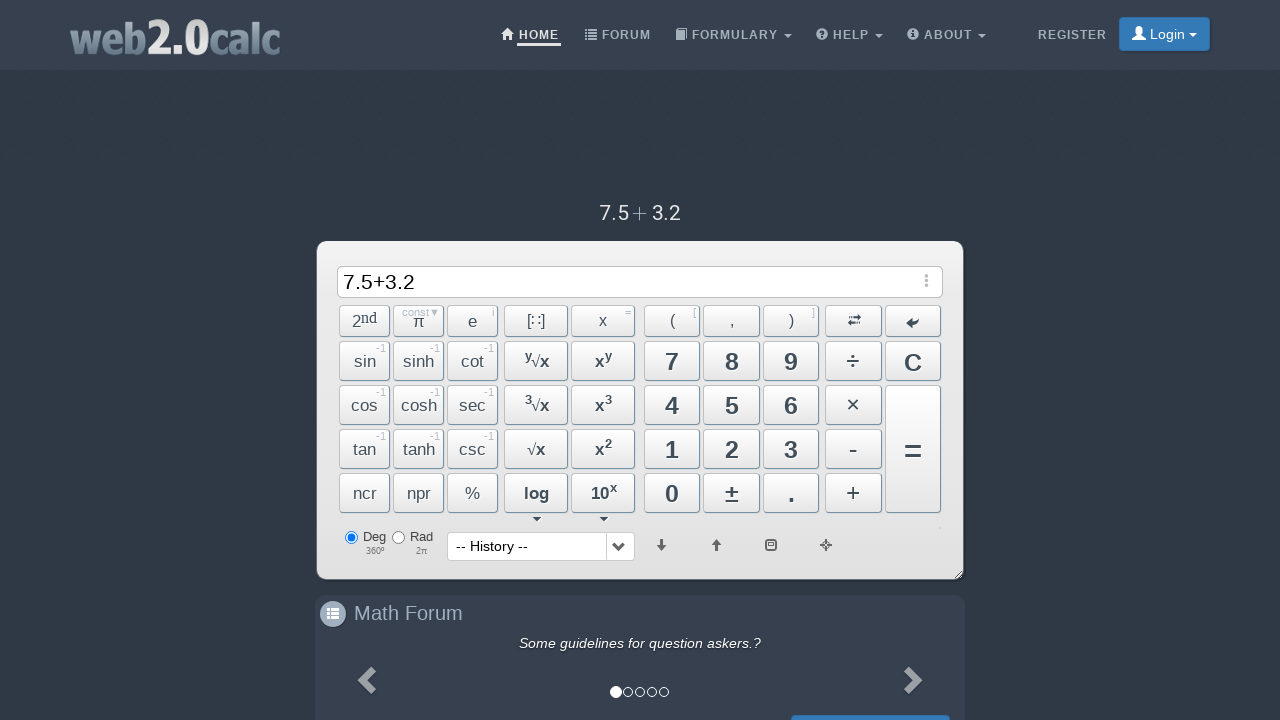

Waited 1 second for result to appear
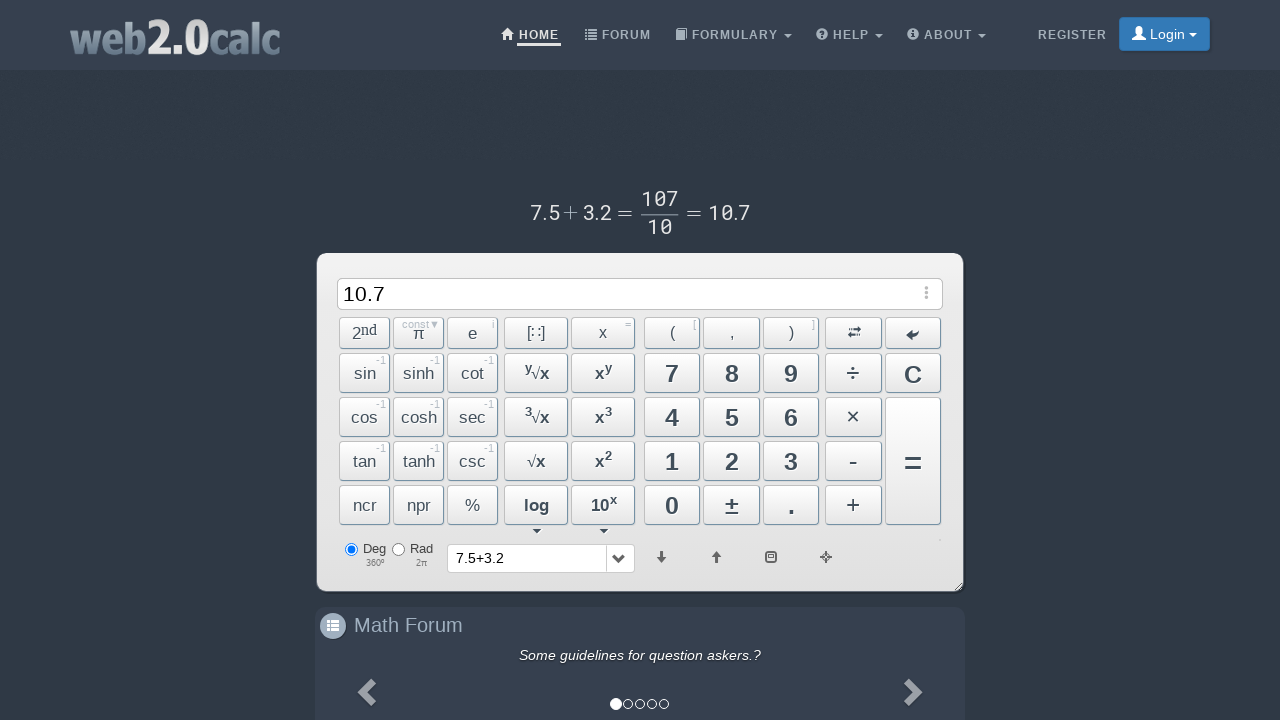

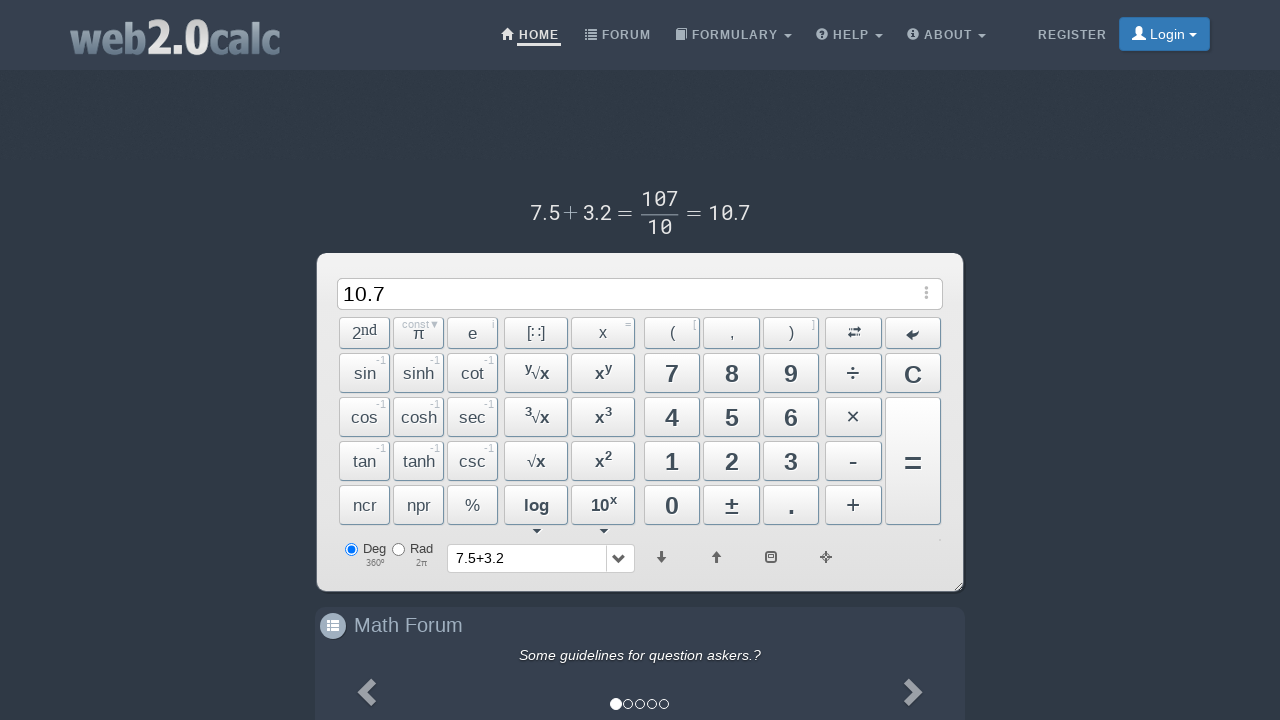